Navigates to the University of Aveiro website using a headless browser and verifies the page title contains the expected text

Starting URL: https://www.ua.pt

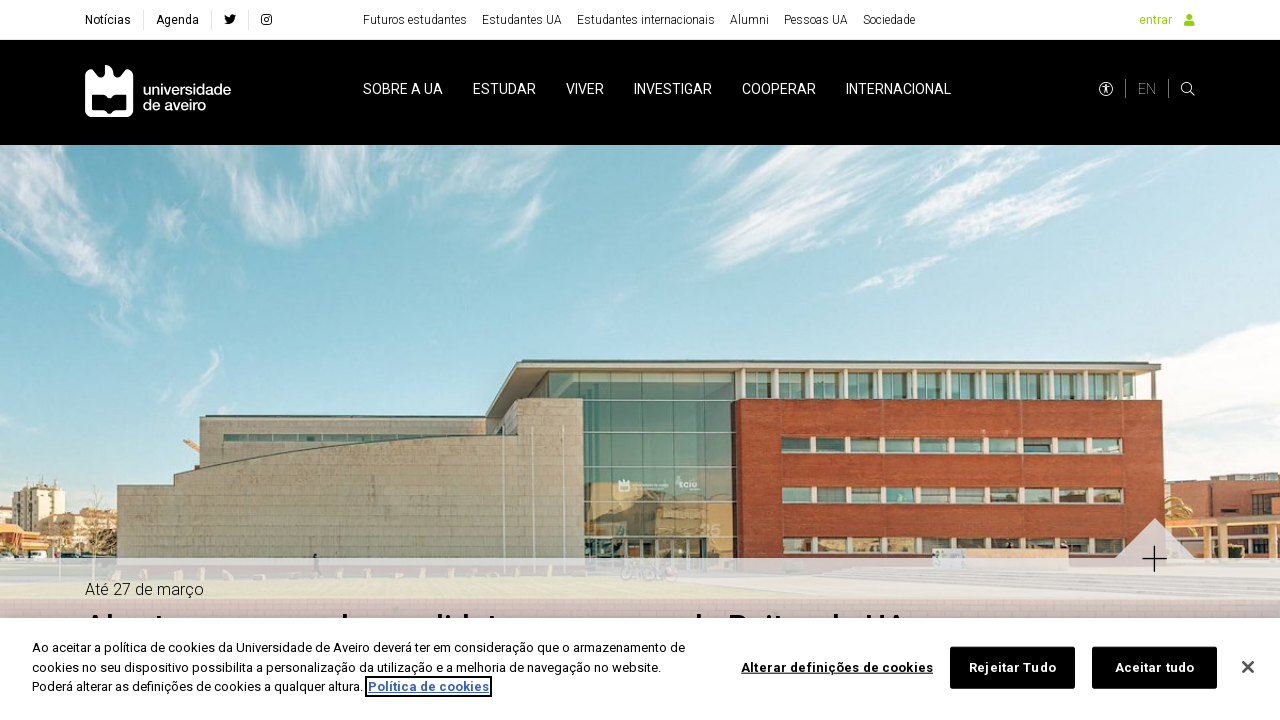

Waited for page to load (domcontentloaded state)
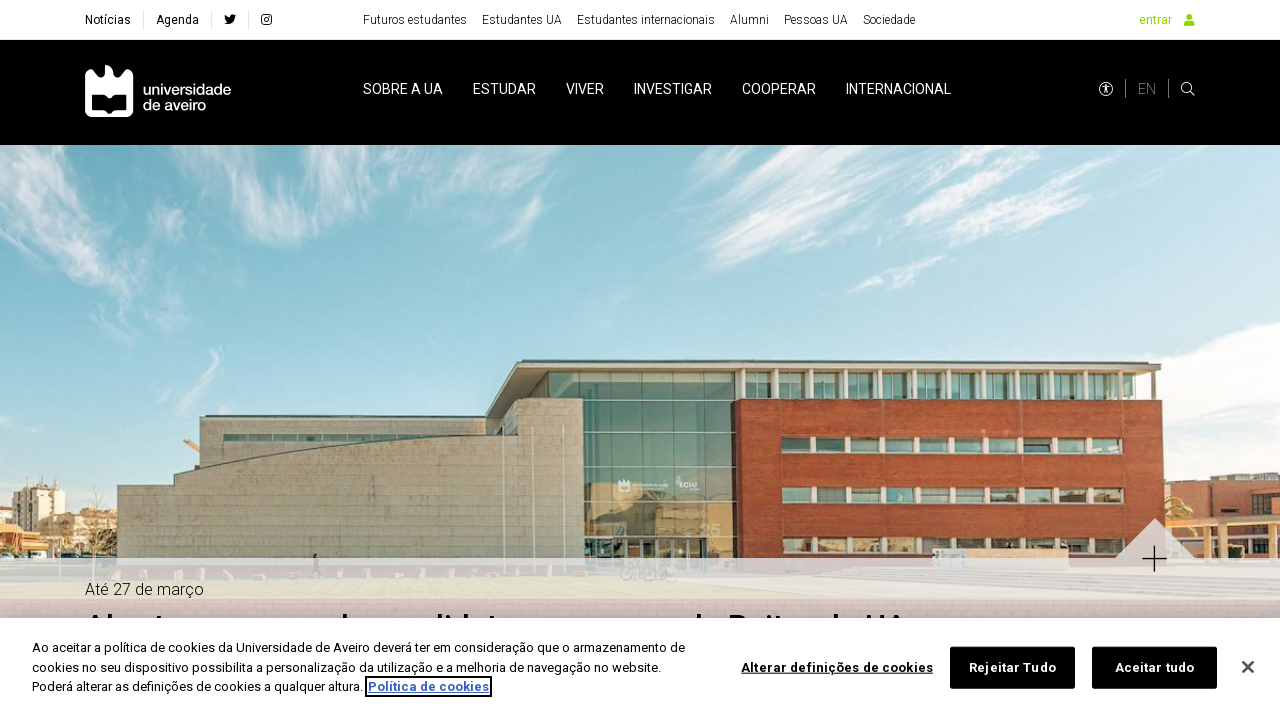

Verified page title contains 'Universidade de Aveiro'
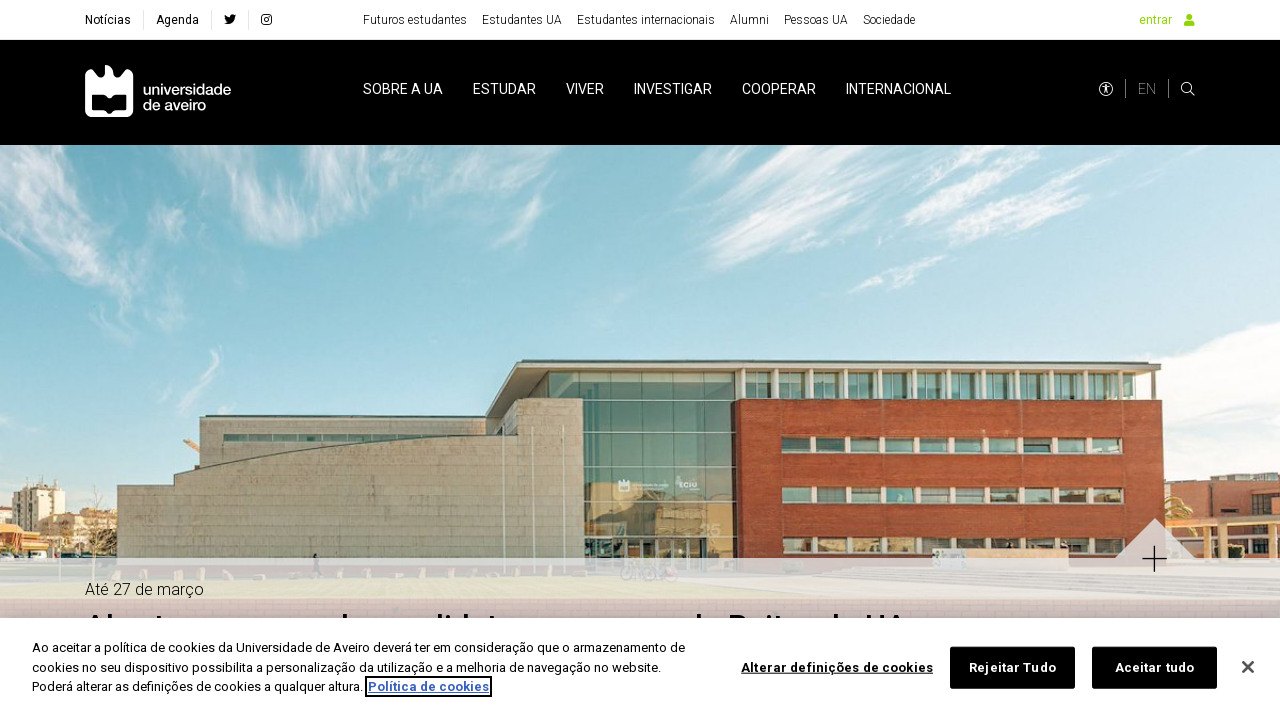

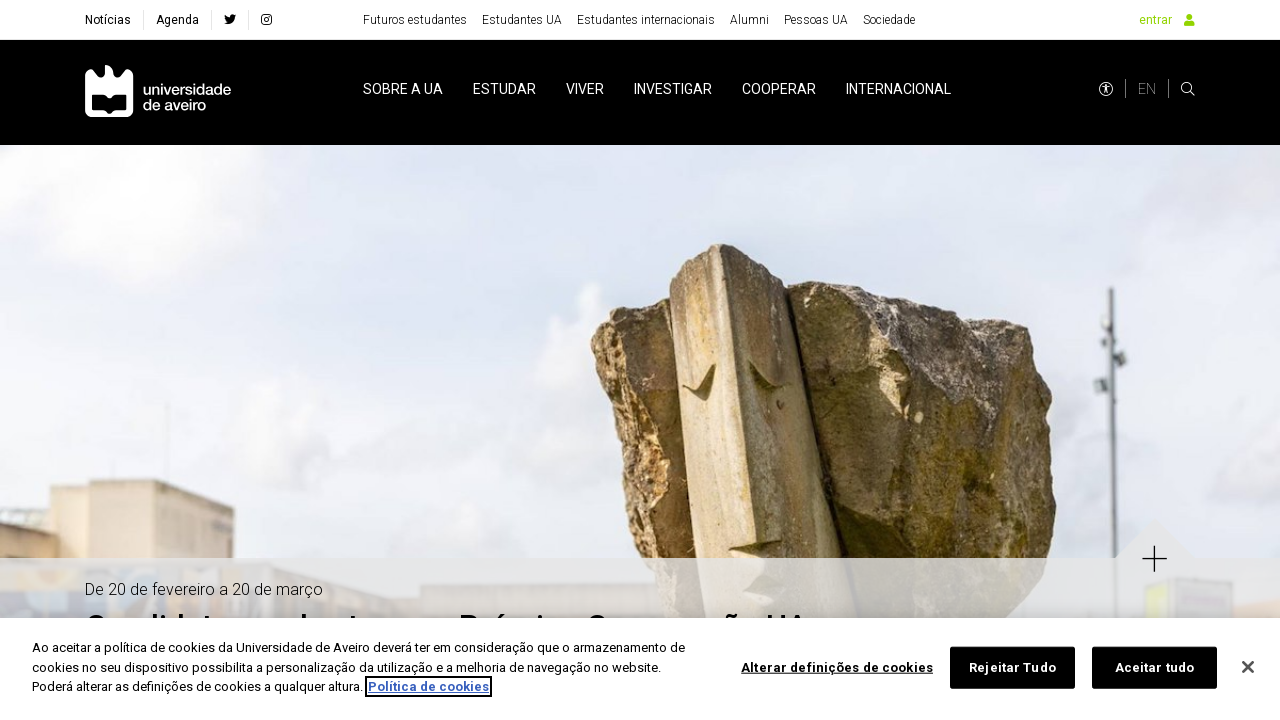